Navigates to a YouTube channel's videos page and scrolls down repeatedly to load all videos using infinite scroll, verifying that video elements are loaded.

Starting URL: https://www.youtube.com/channel/UC6vdgScn2cZ6hMeMQullT2w/videos

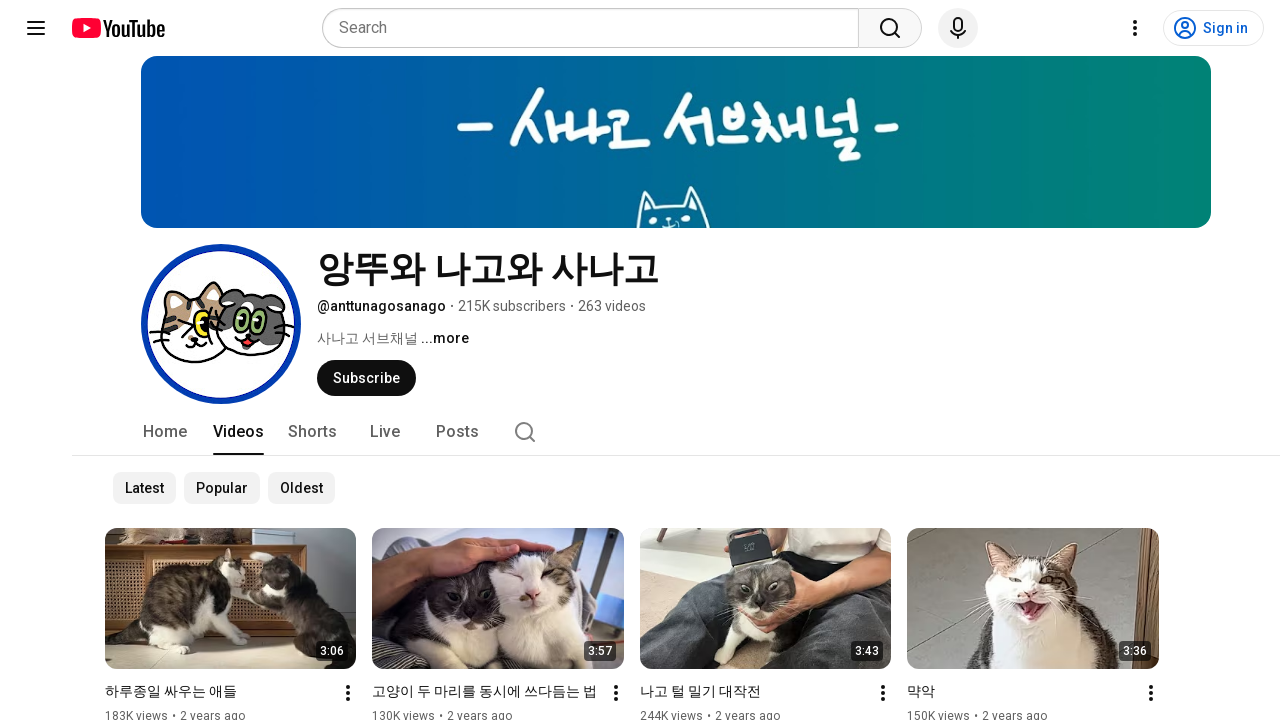

Waited for initial video titles to load on YouTube channel page
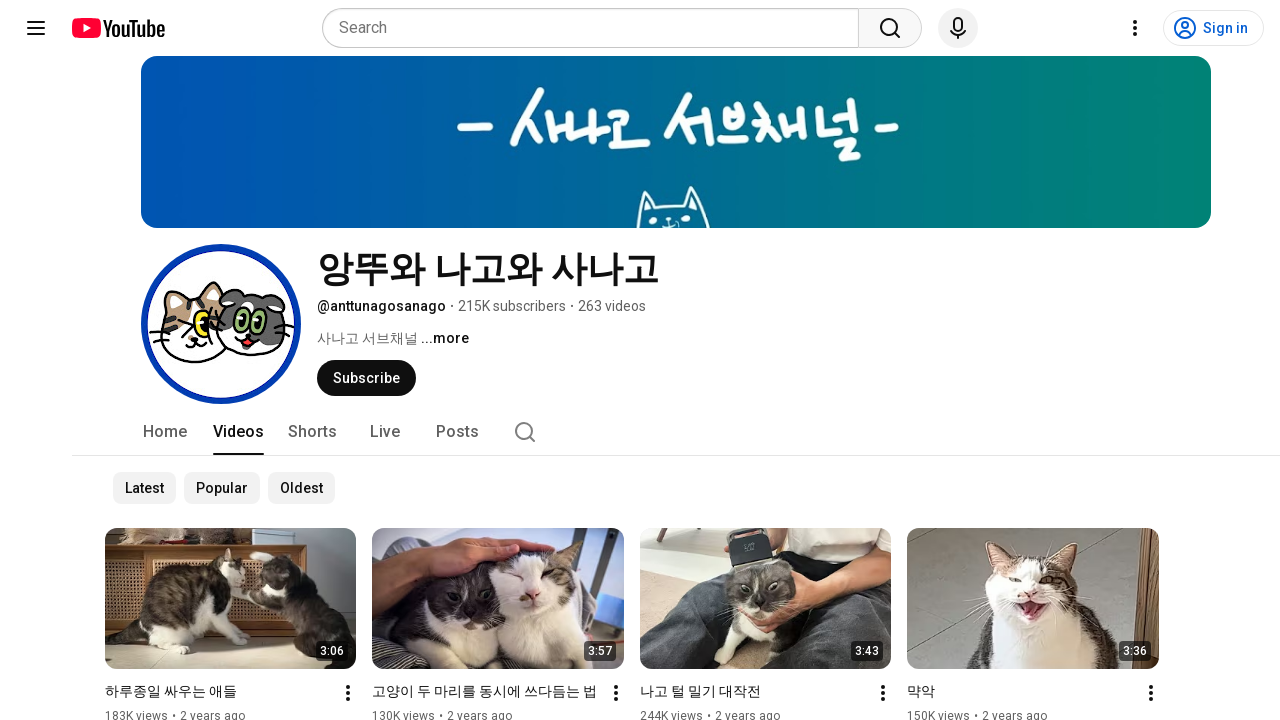

Retrieved initial video count: 28 videos
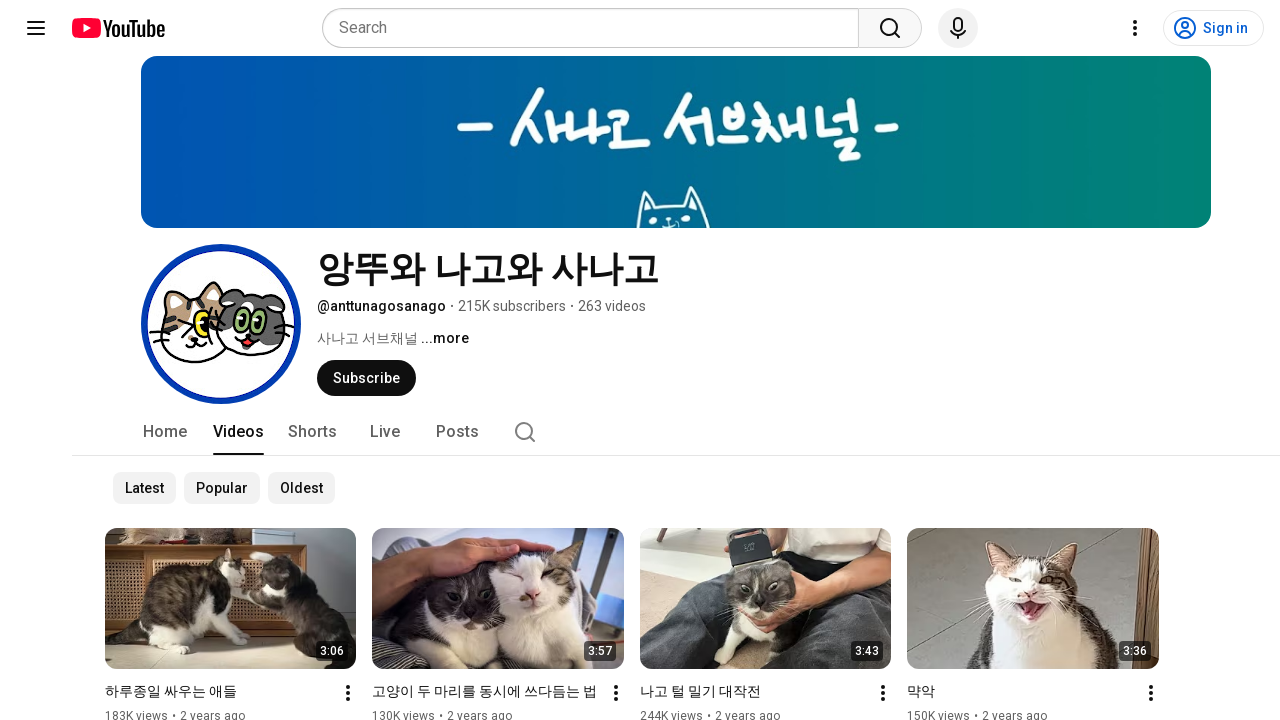

Pressed End key to scroll to bottom (iteration 1/5)
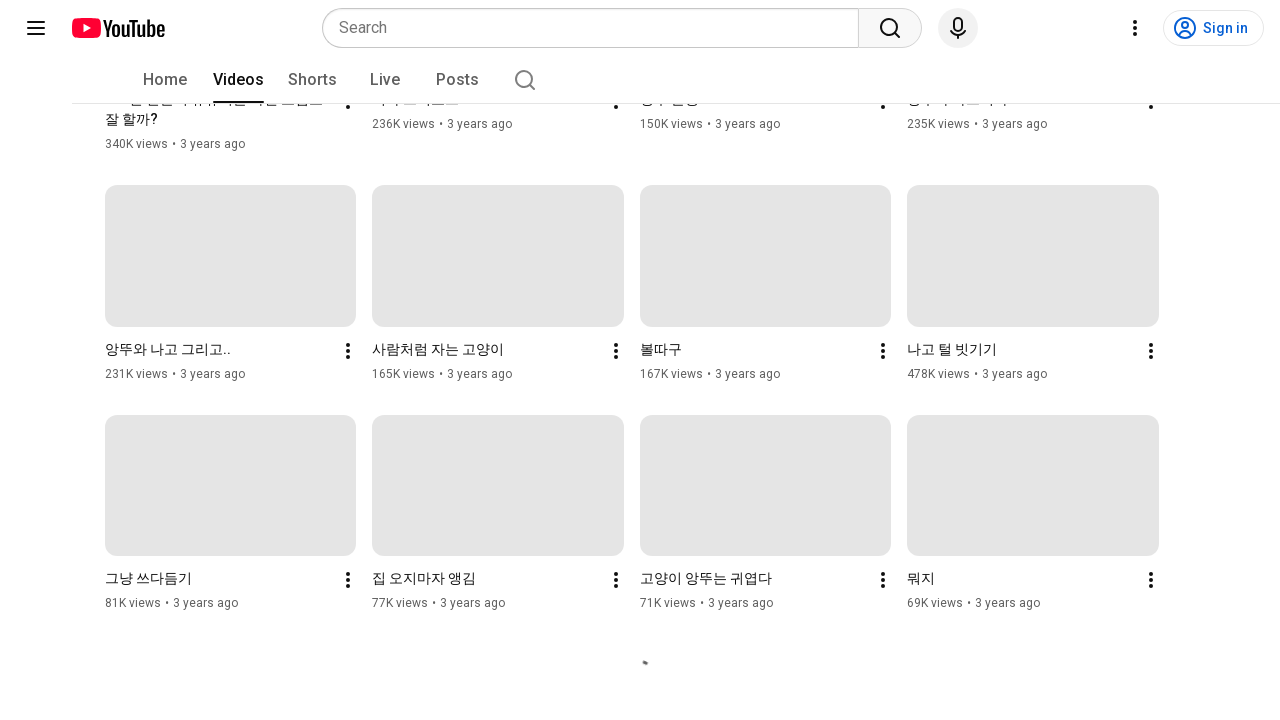

Waited 1 second for new video content to load (iteration 1/5)
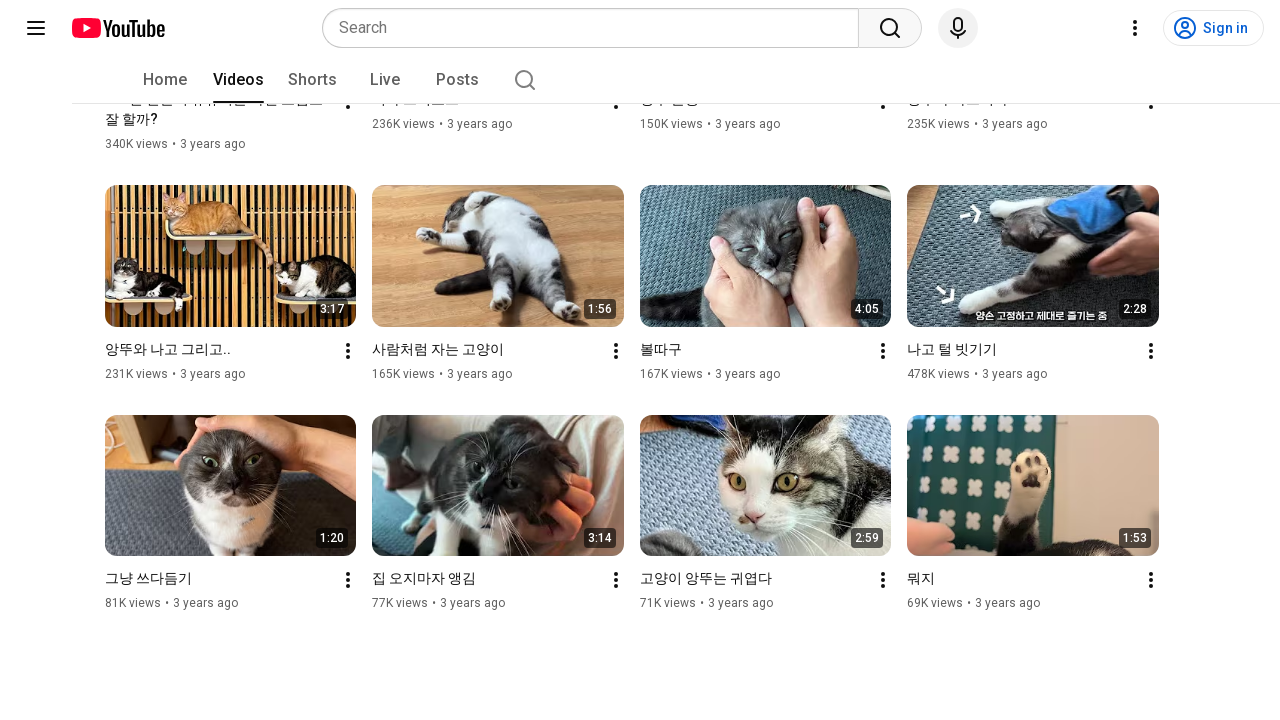

Pressed End key to scroll to bottom (iteration 2/5)
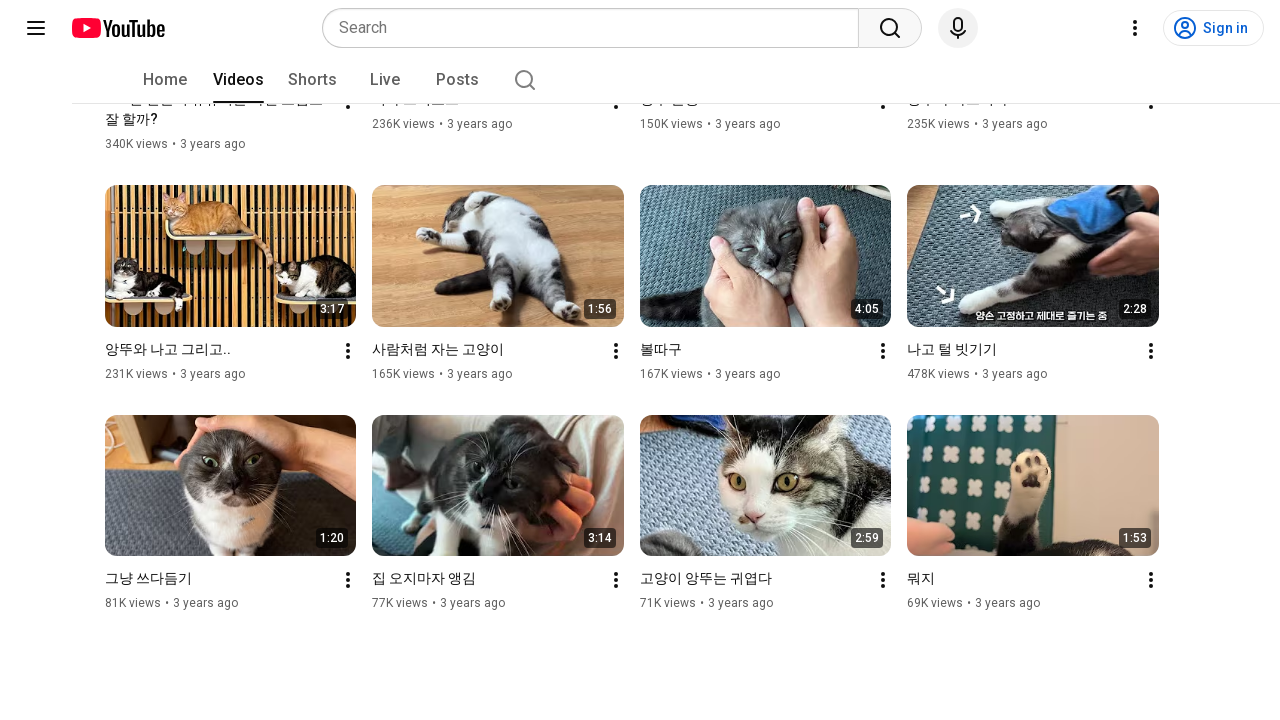

Waited 1 second for new video content to load (iteration 2/5)
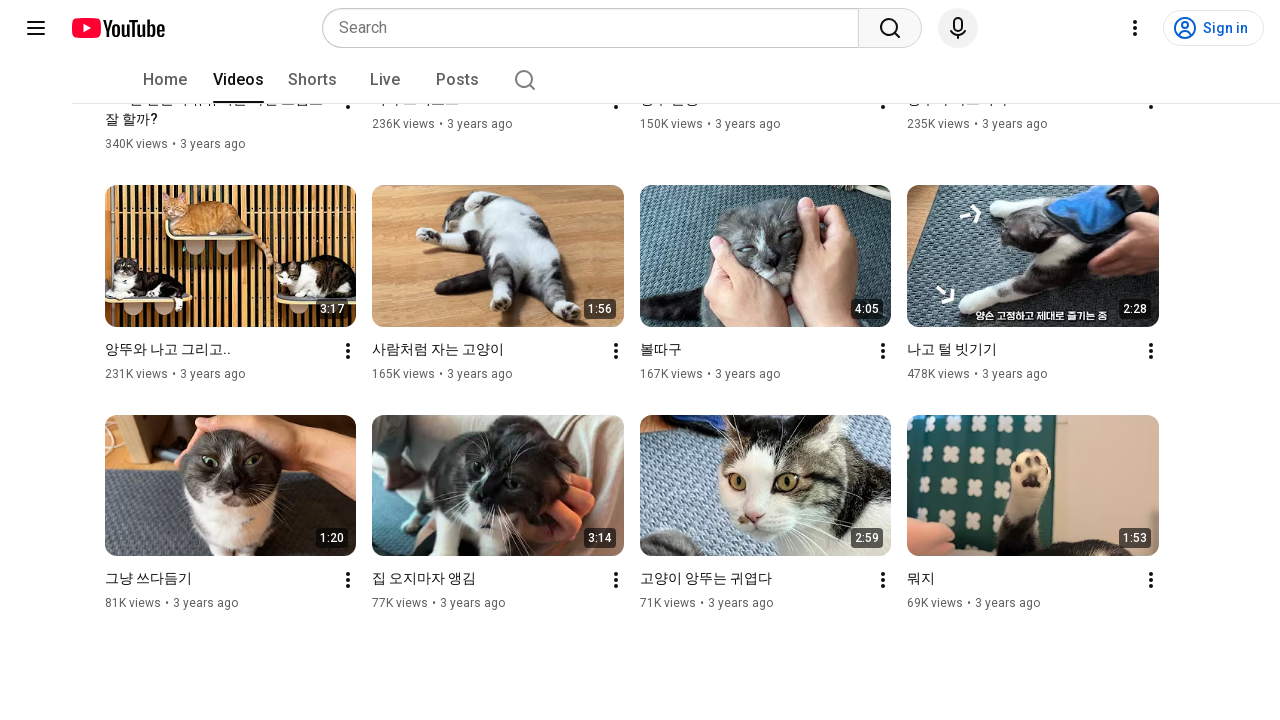

Pressed End key to scroll to bottom (iteration 3/5)
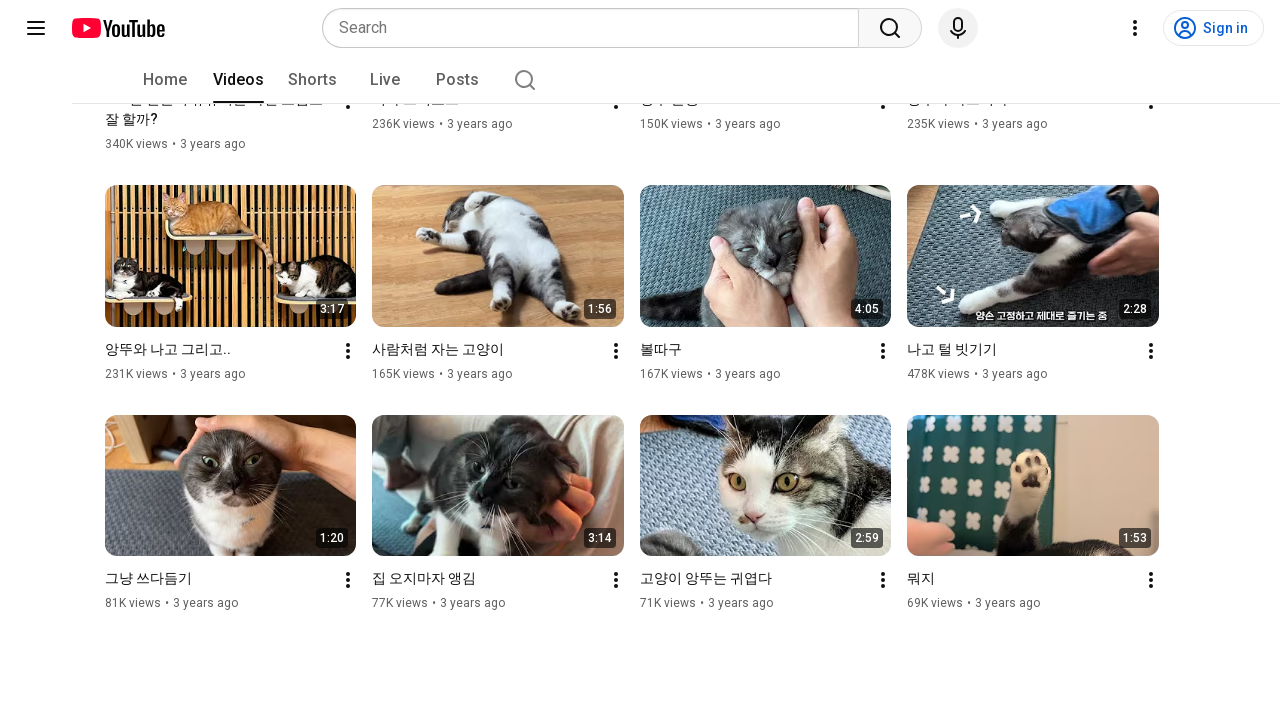

Waited 1 second for new video content to load (iteration 3/5)
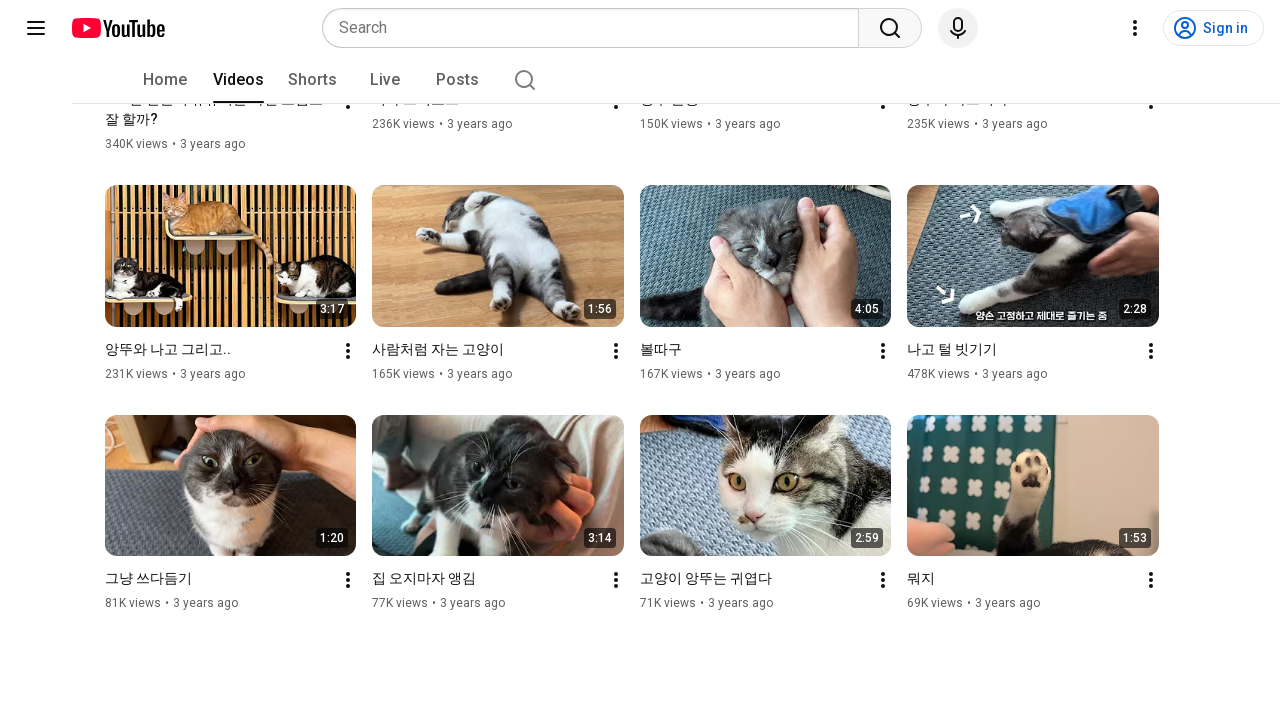

Pressed End key to scroll to bottom (iteration 4/5)
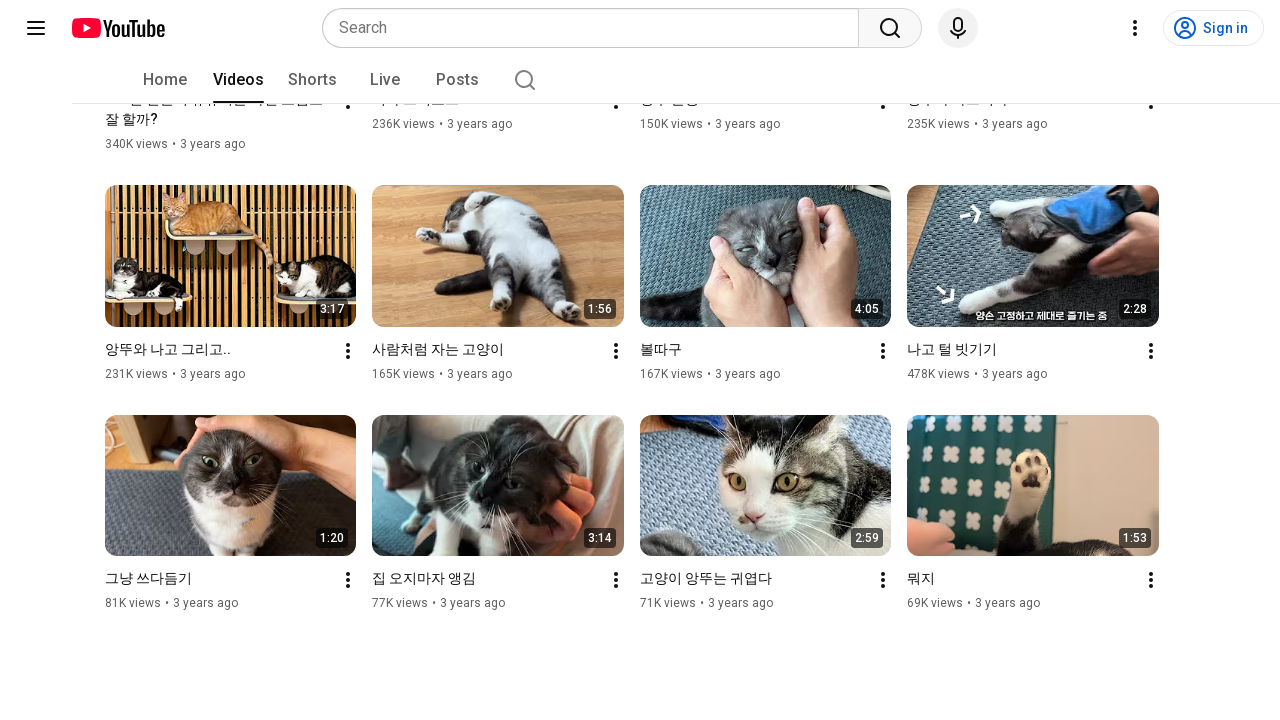

Waited 1 second for new video content to load (iteration 4/5)
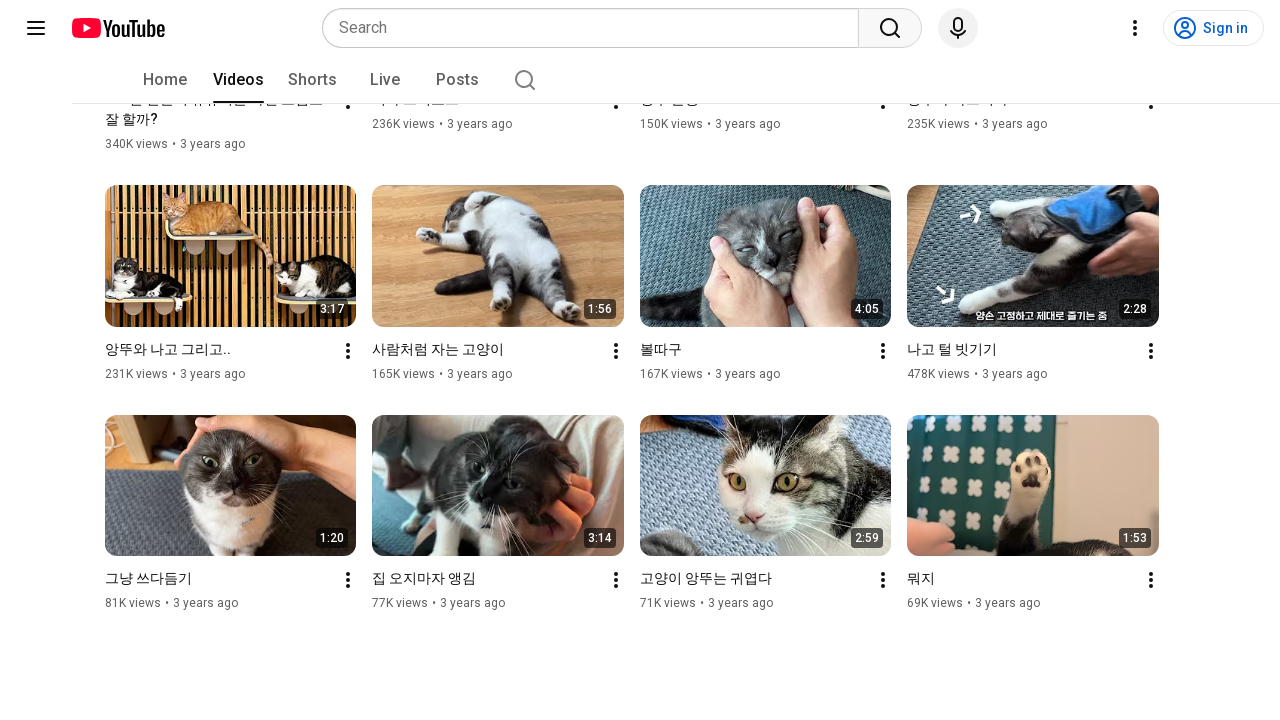

Pressed End key to scroll to bottom (iteration 5/5)
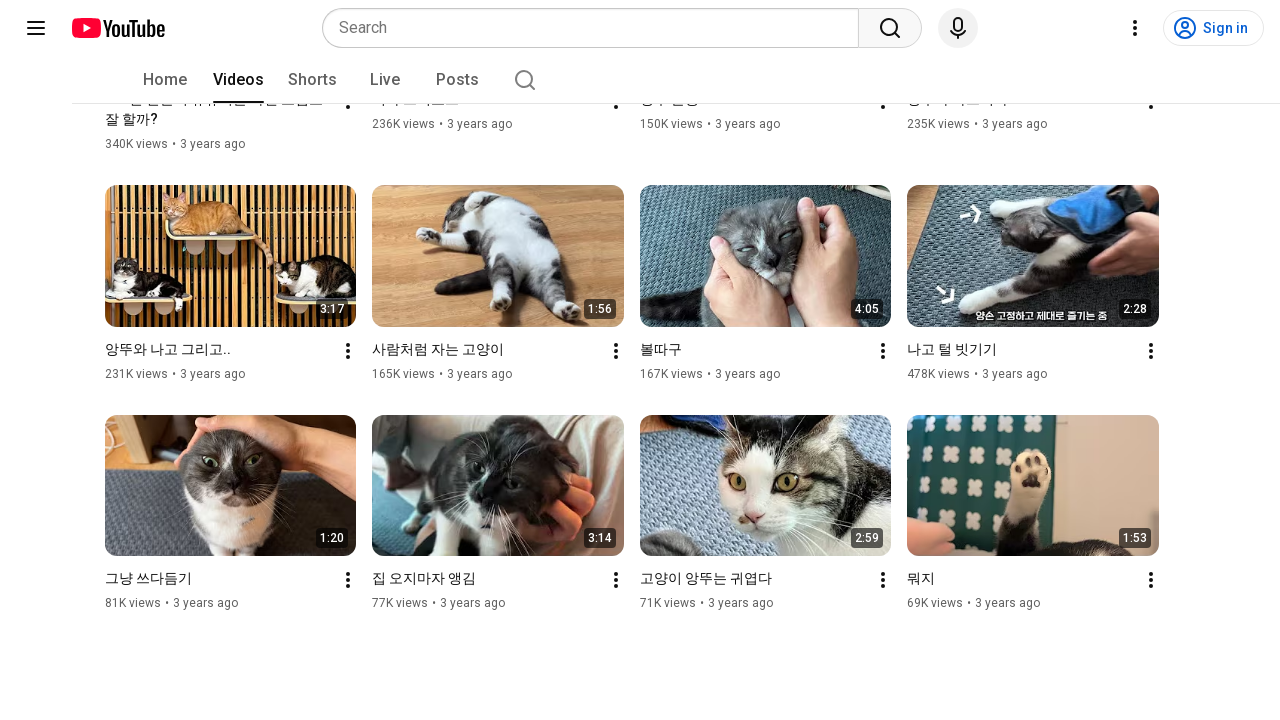

Waited 1 second for new video content to load (iteration 5/5)
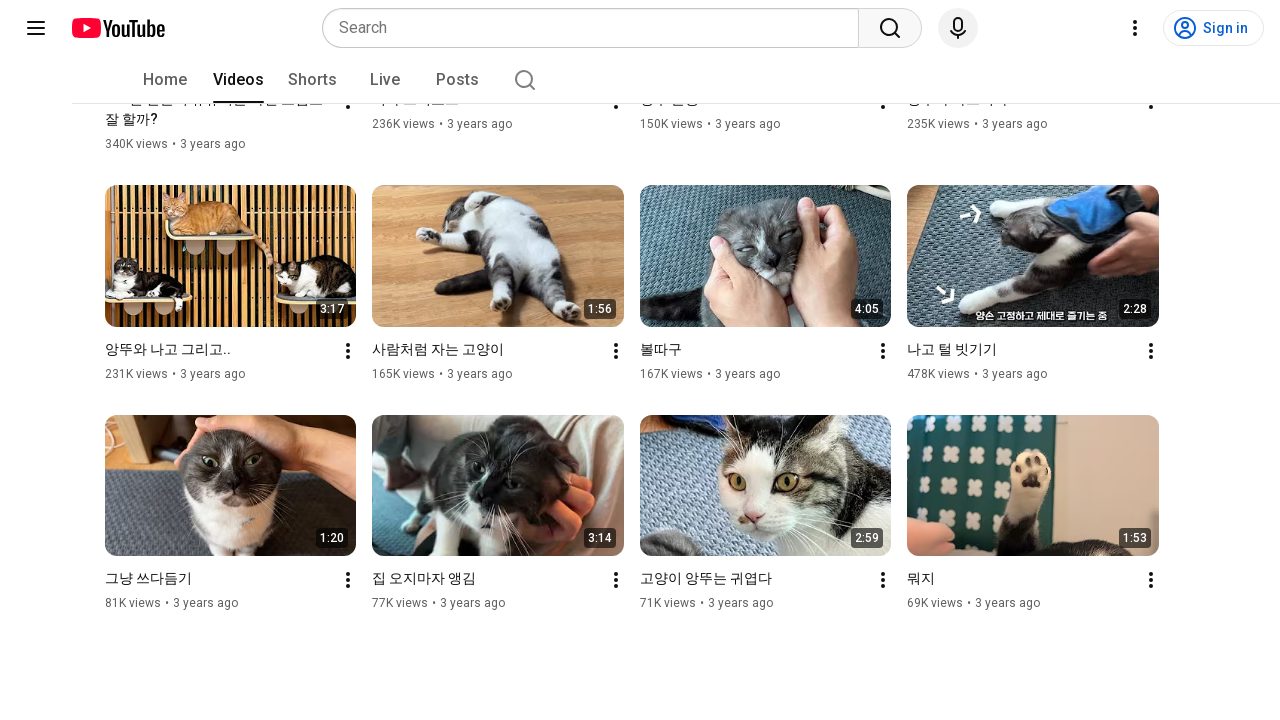

Verified video titles still present after scrolling
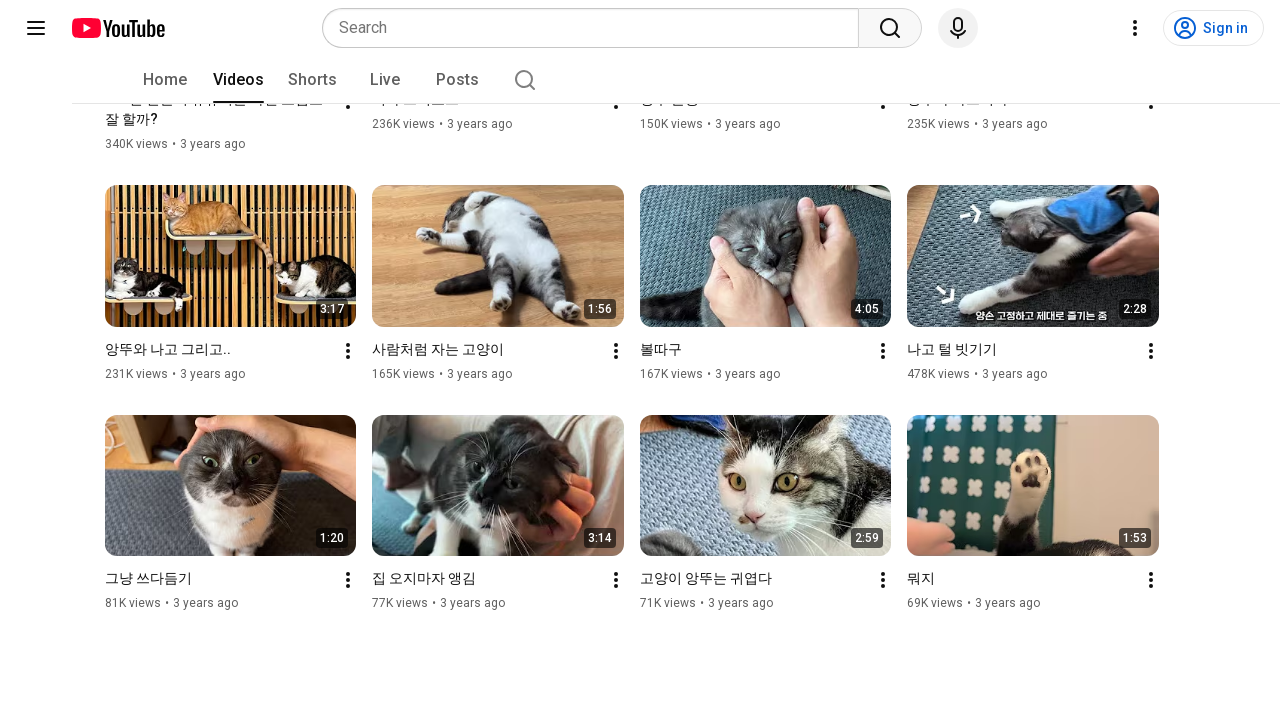

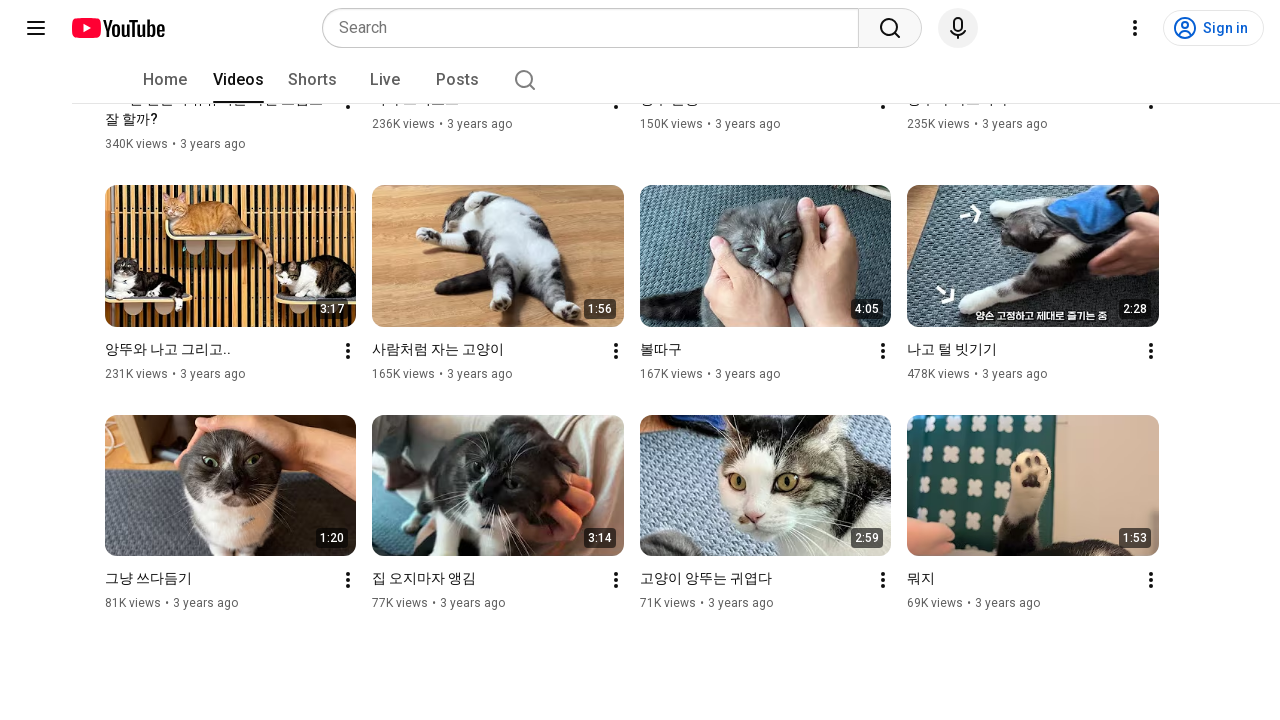